Tests that the page title is not the lowercase "youtube" (case-sensitive verification)

Starting URL: https://youtube.com

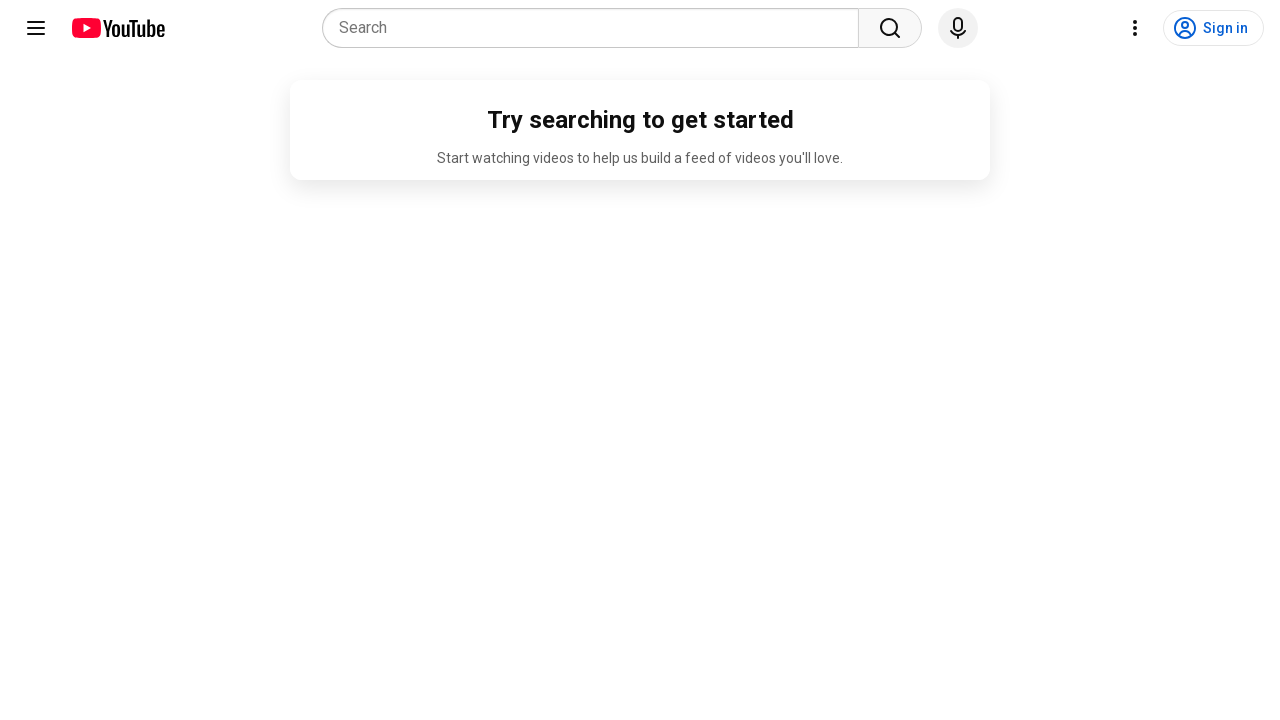

Navigated to https://youtube.com
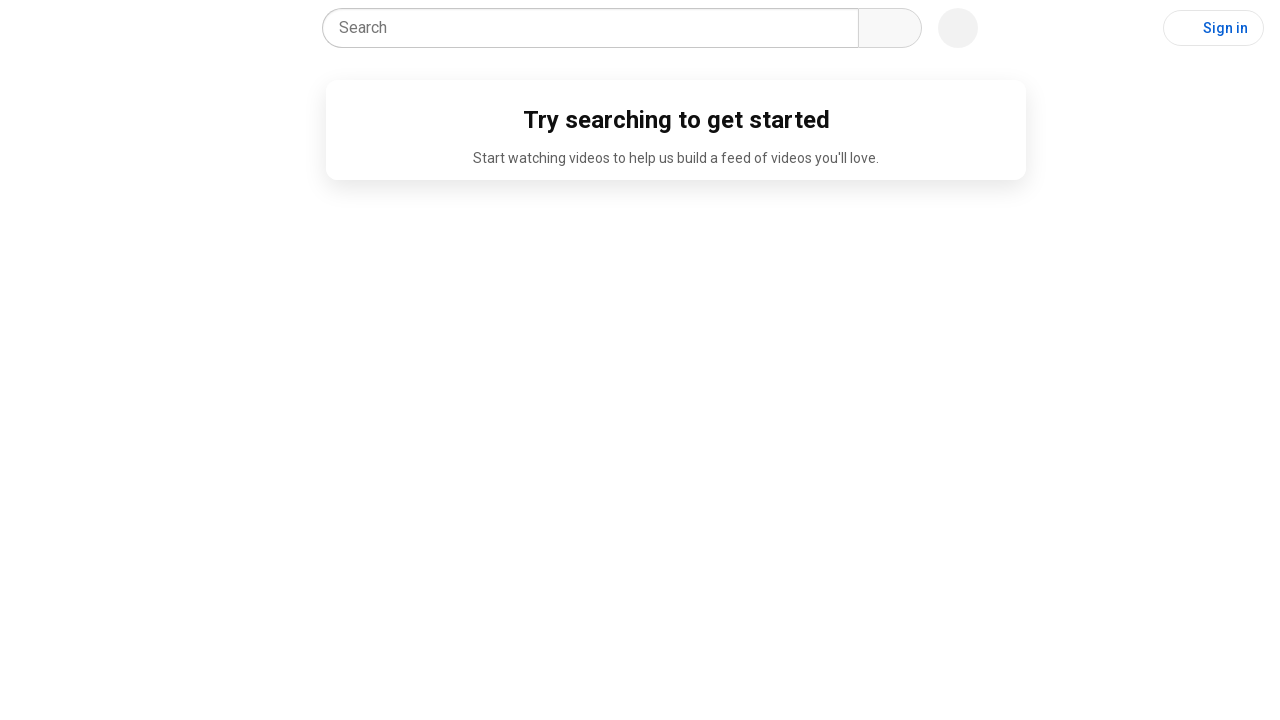

Verified page title is not the lowercase string 'youtube'
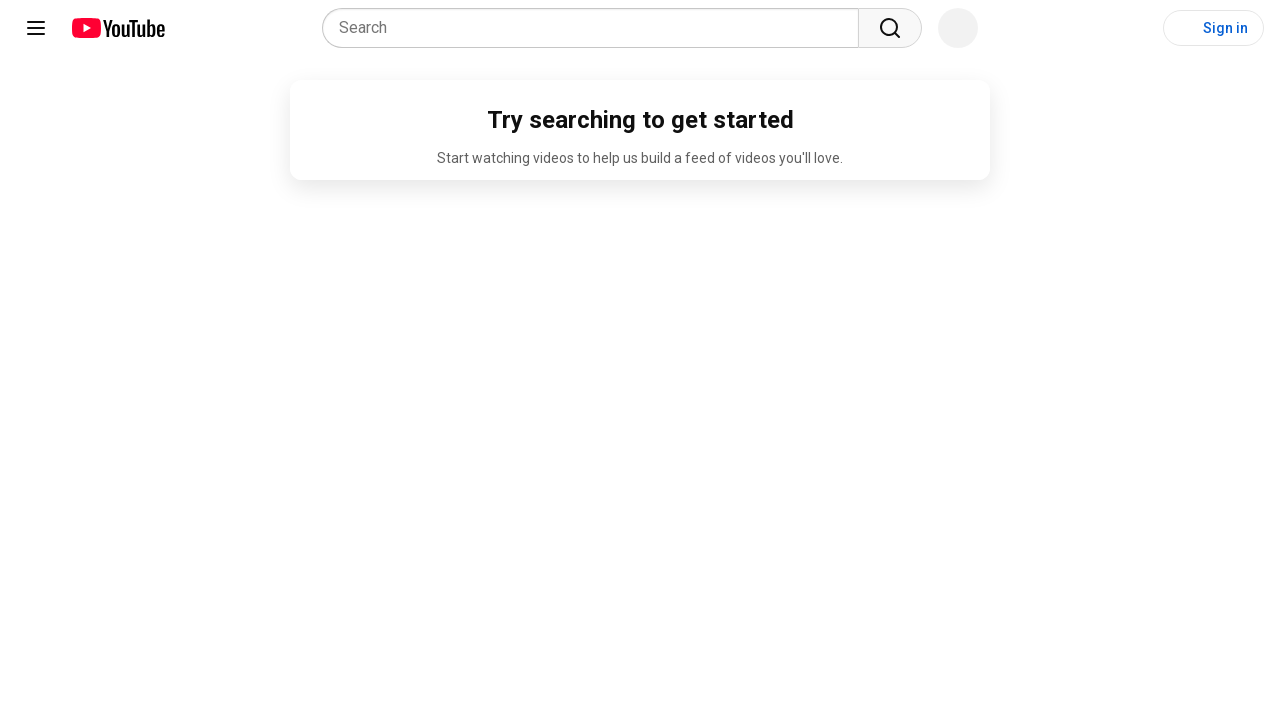

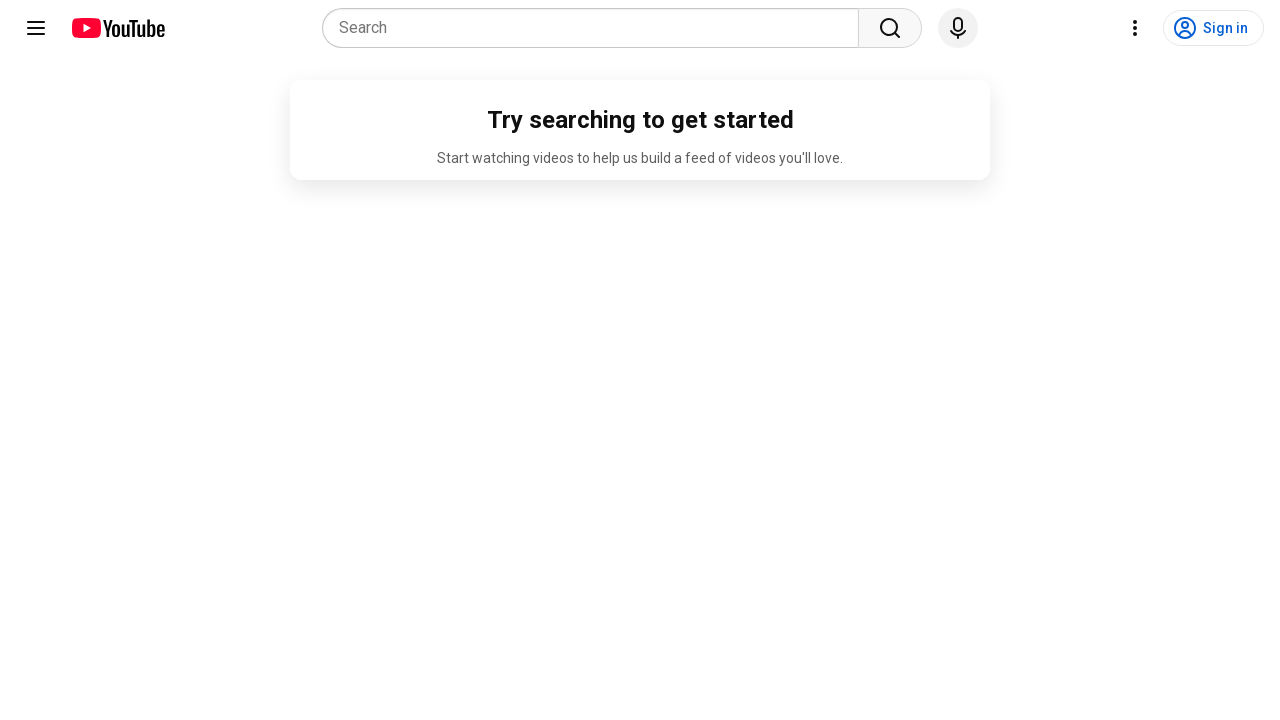